Tests interaction with a keyboard accessibility demo page by clicking a button, handling an alert, and filling a form input

Starting URL: https://mdn.github.io/learning-area/tools-testing/cross-browser-testing/accessibility/native-keyboard-accessibility.html

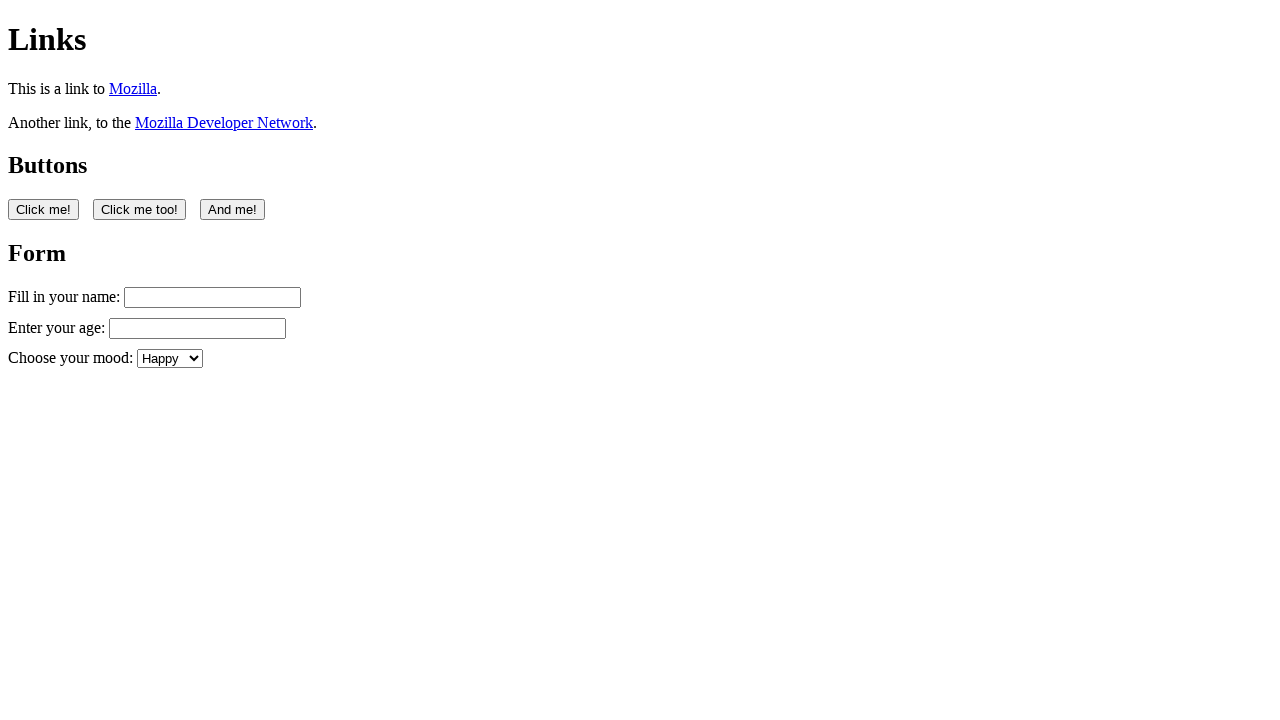

Clicked the first button on the page at (44, 209) on button:nth-of-type(1)
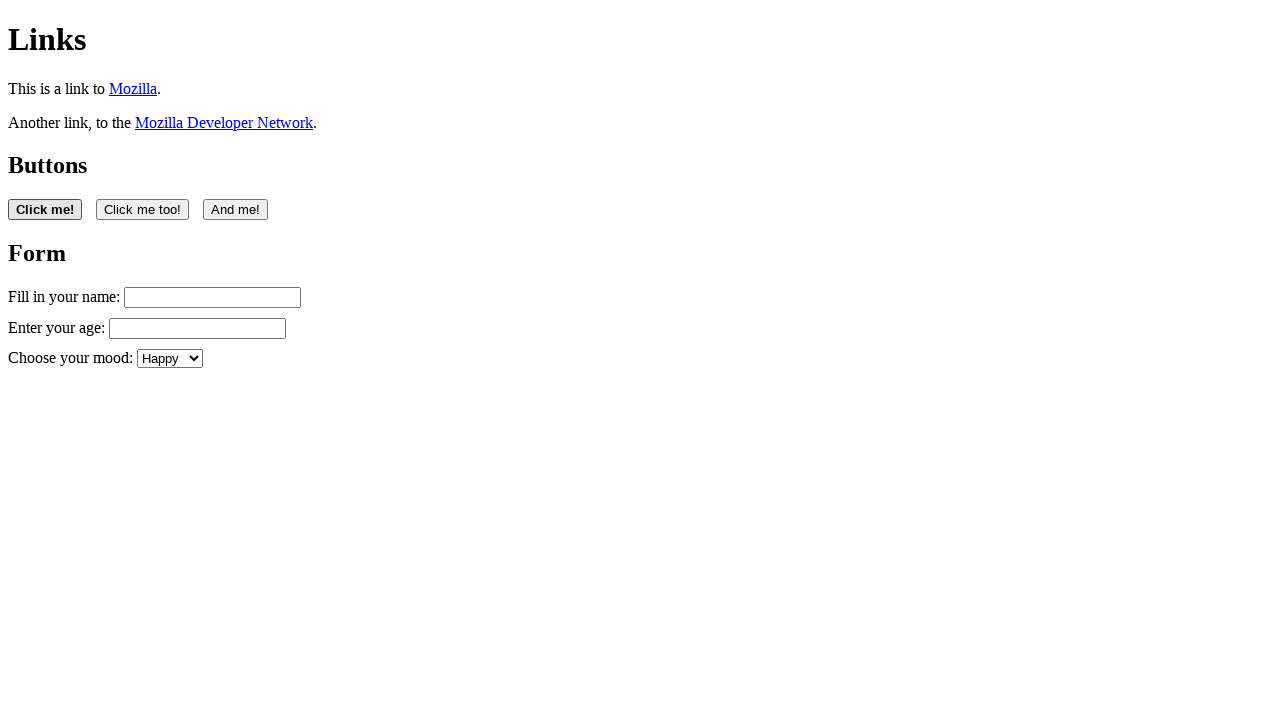

Set up alert dialog handler to accept dialogs
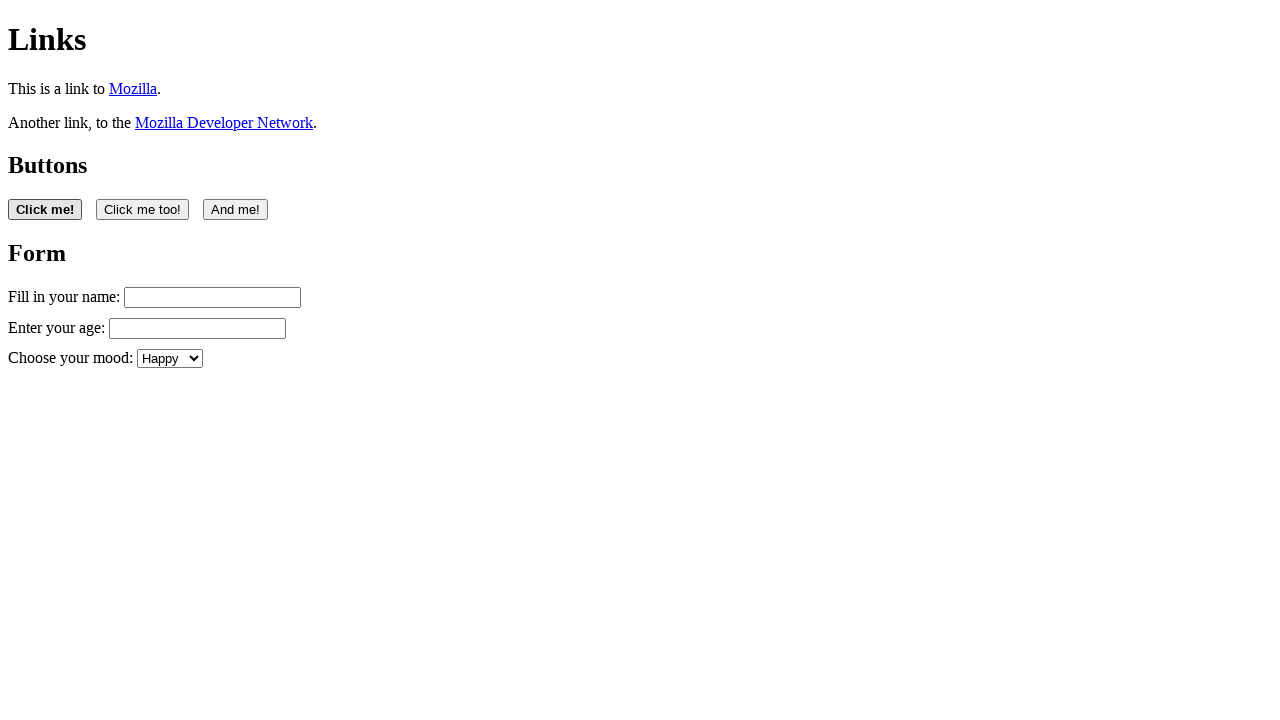

Waited 500ms for alert to be processed
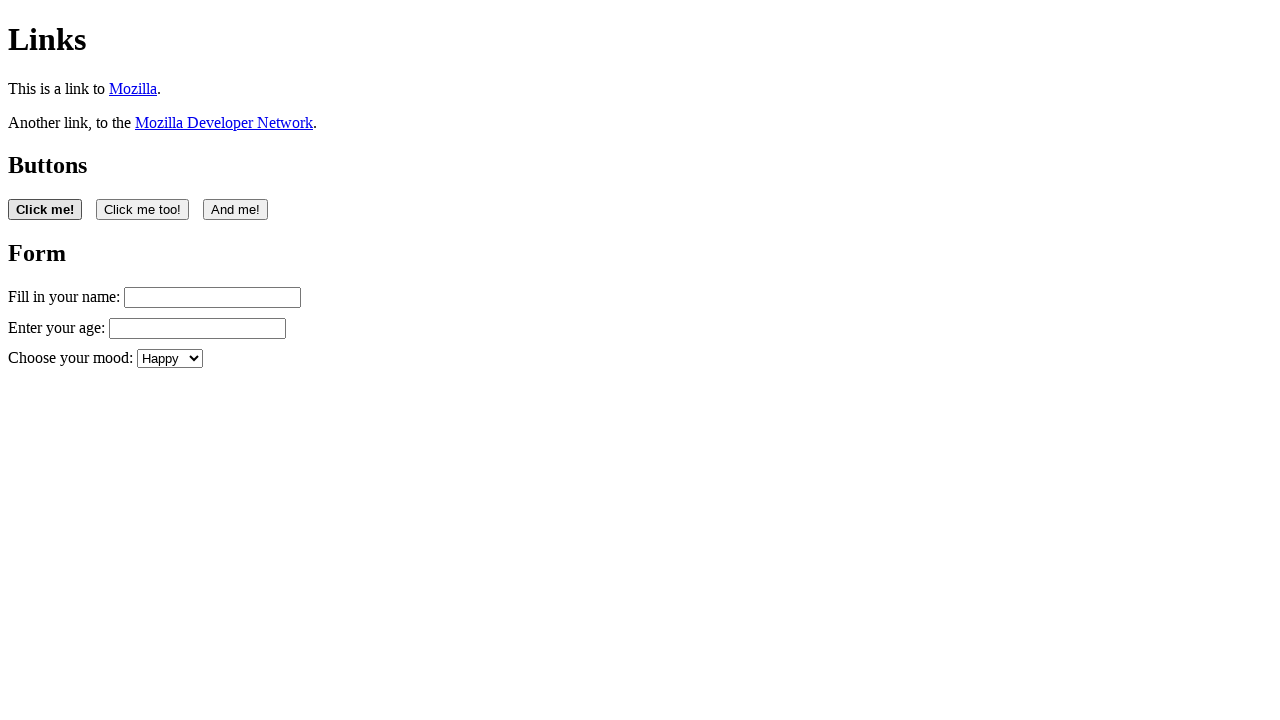

Filled the name input field with 'Filling in my form' on #name
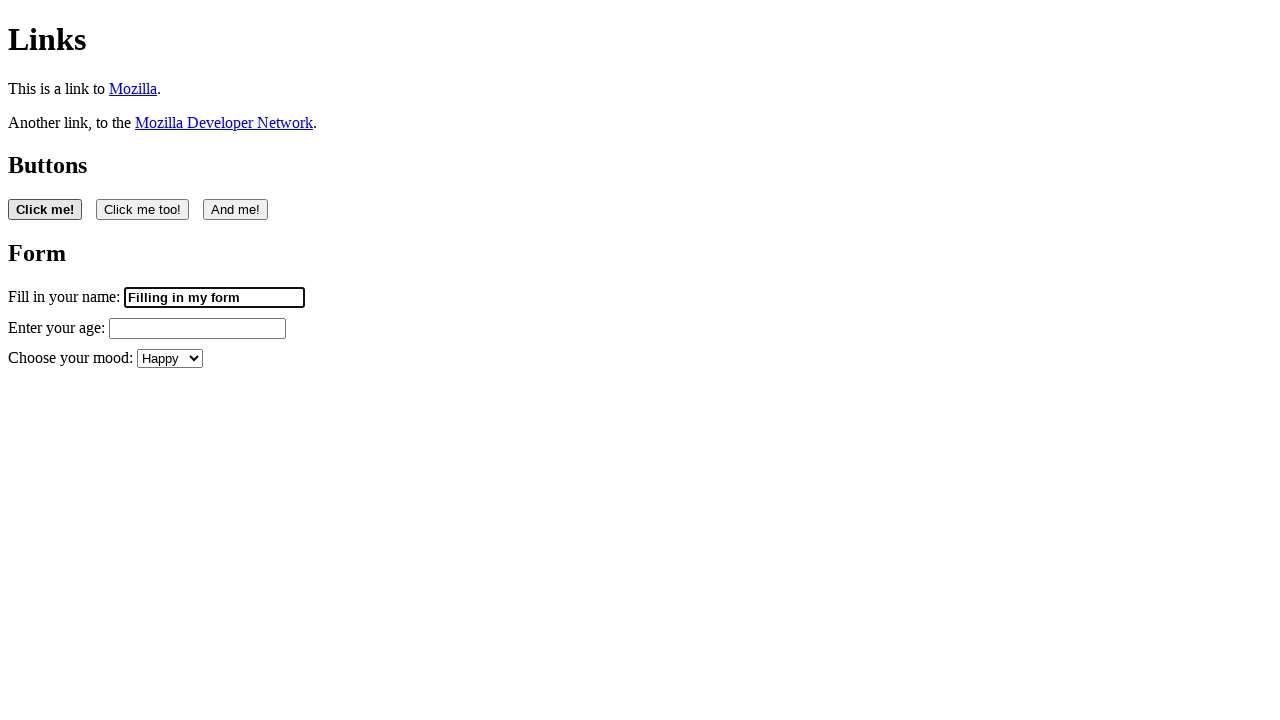

Retrieved the value from name input field
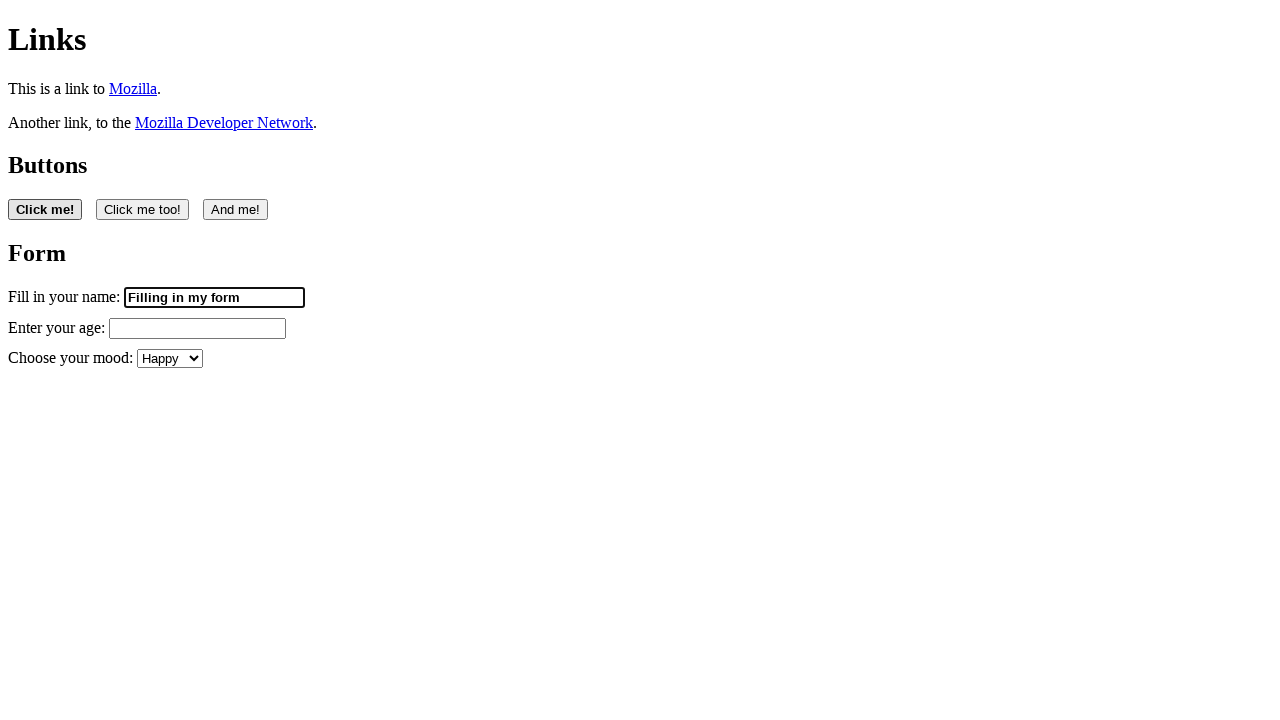

Verified form input field is editable and contains text
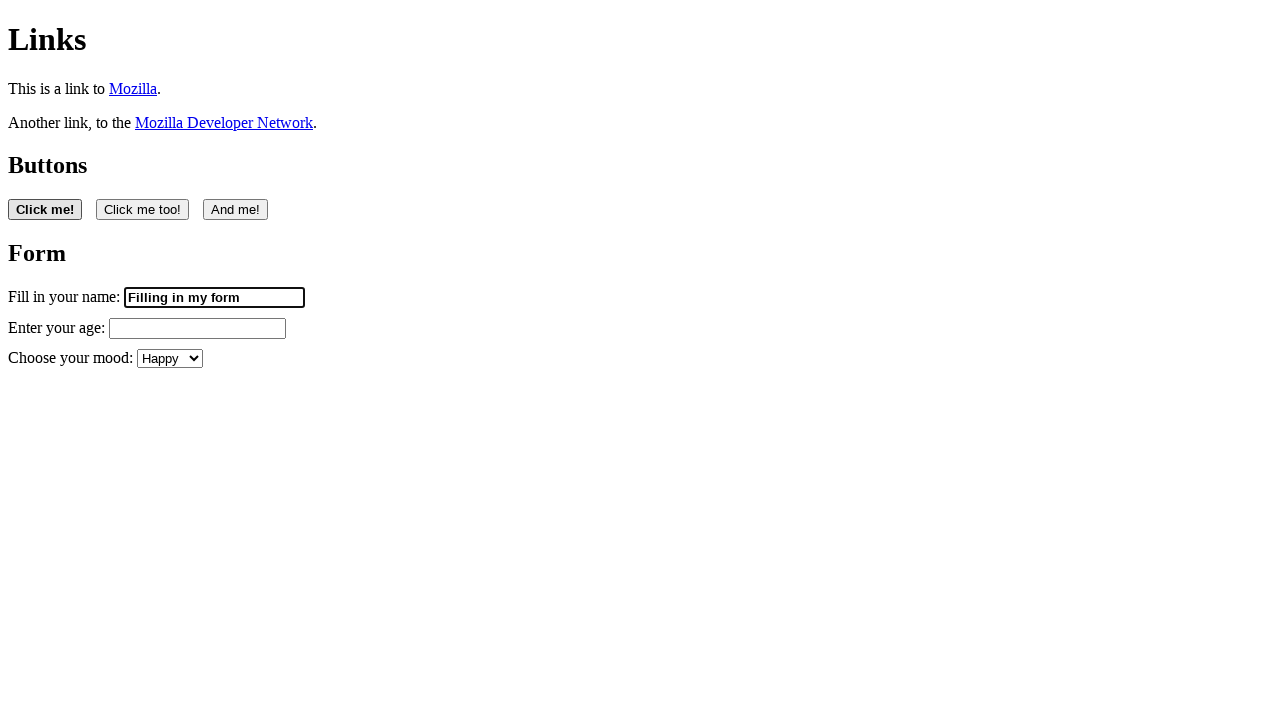

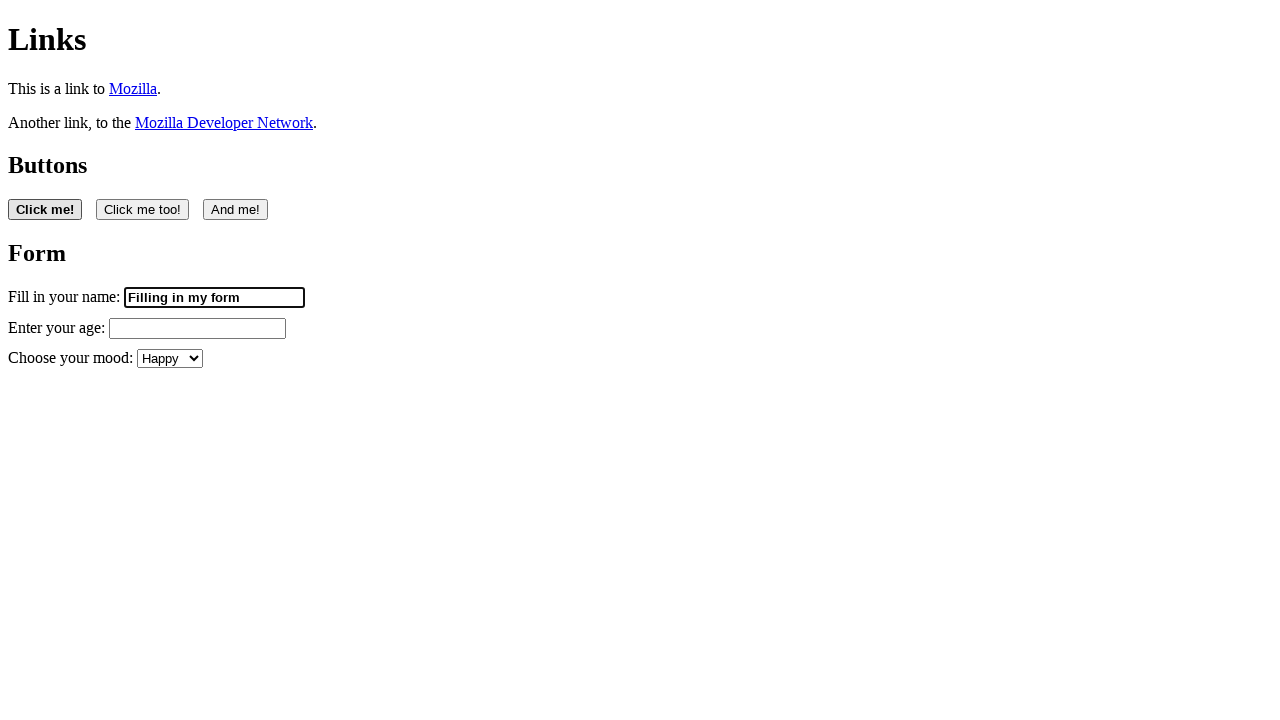